Tests selecting an option from the dropdown by its value attribute and verifies the selection

Starting URL: https://the-internet.herokuapp.com/dropdown

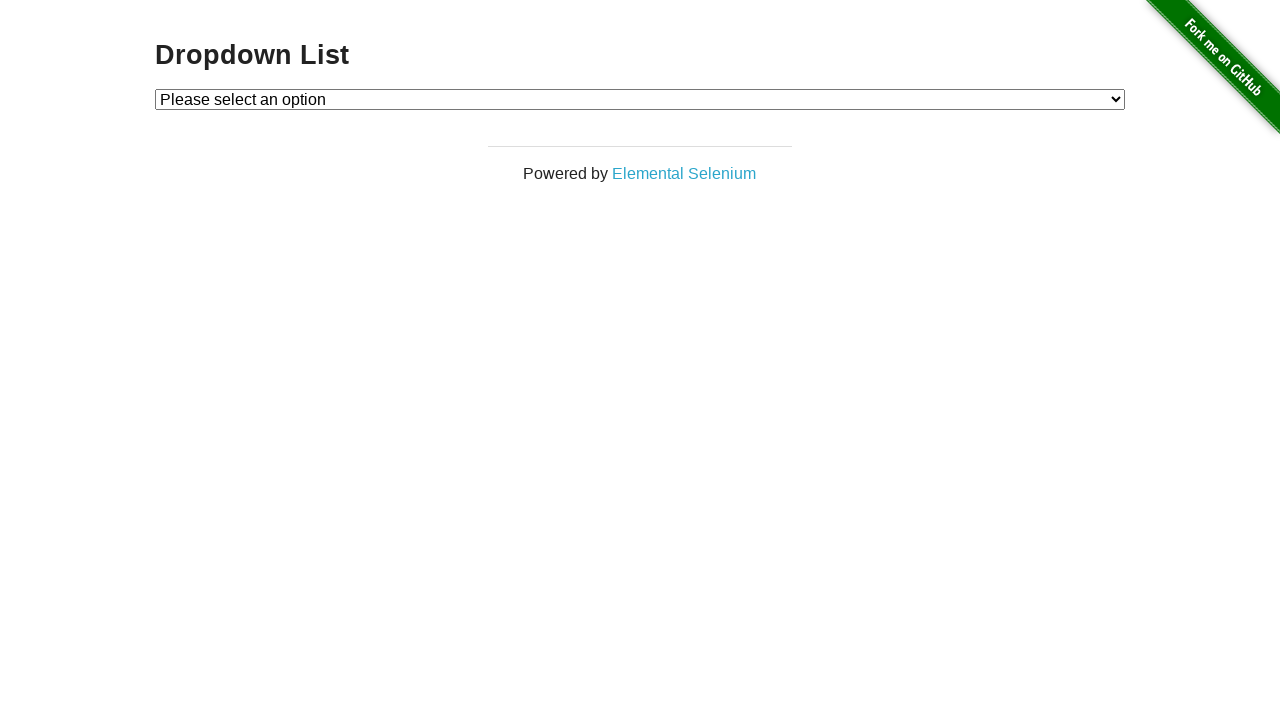

Navigated to dropdown page
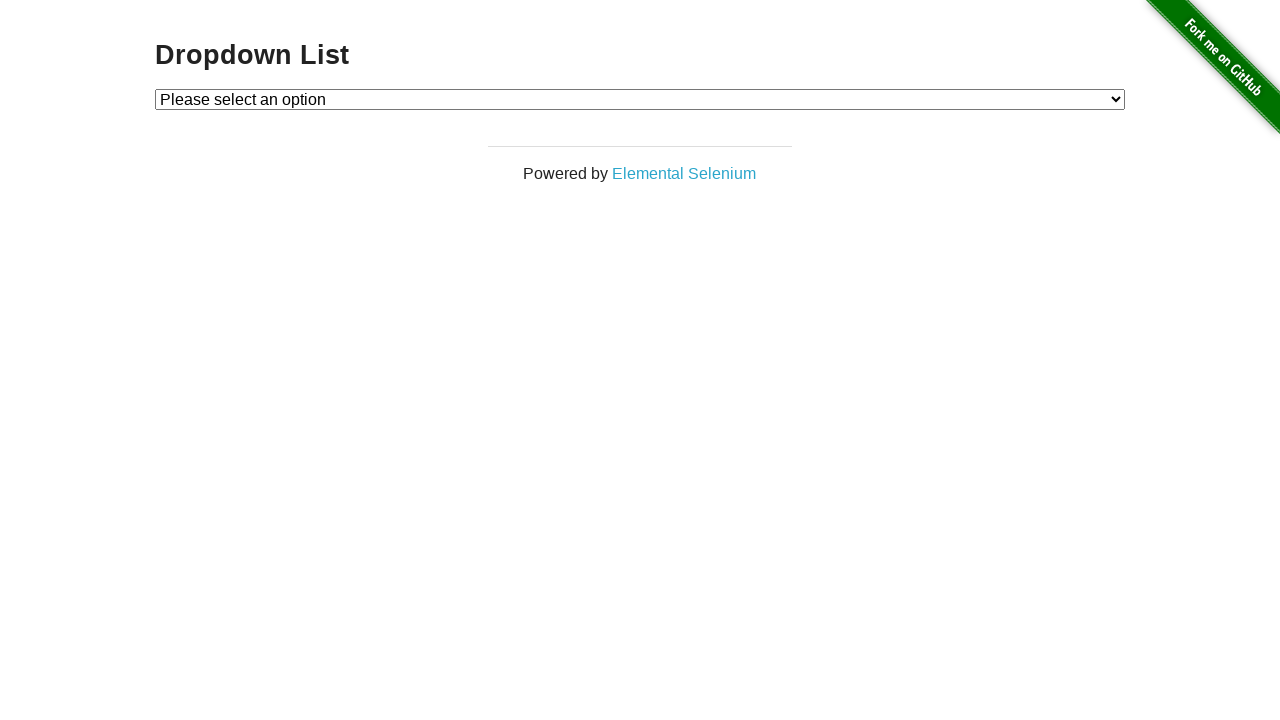

Selected option with value '2' from dropdown on #dropdown
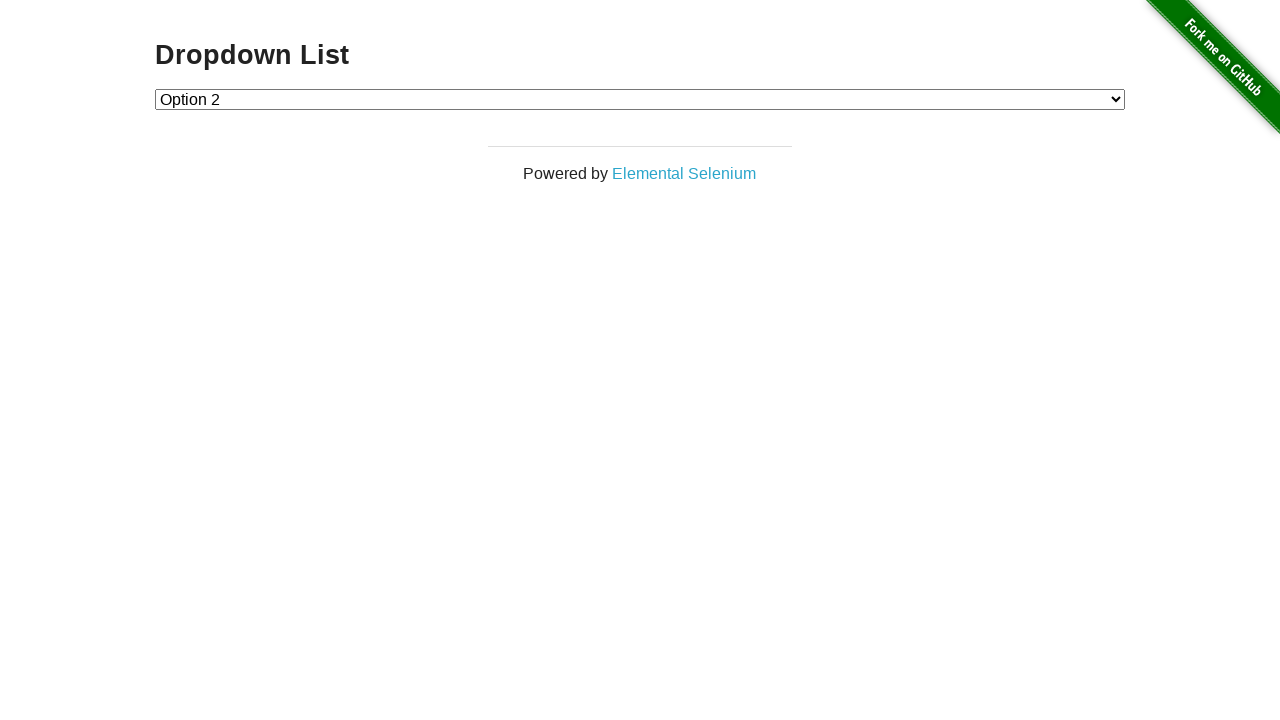

Retrieved selected dropdown value
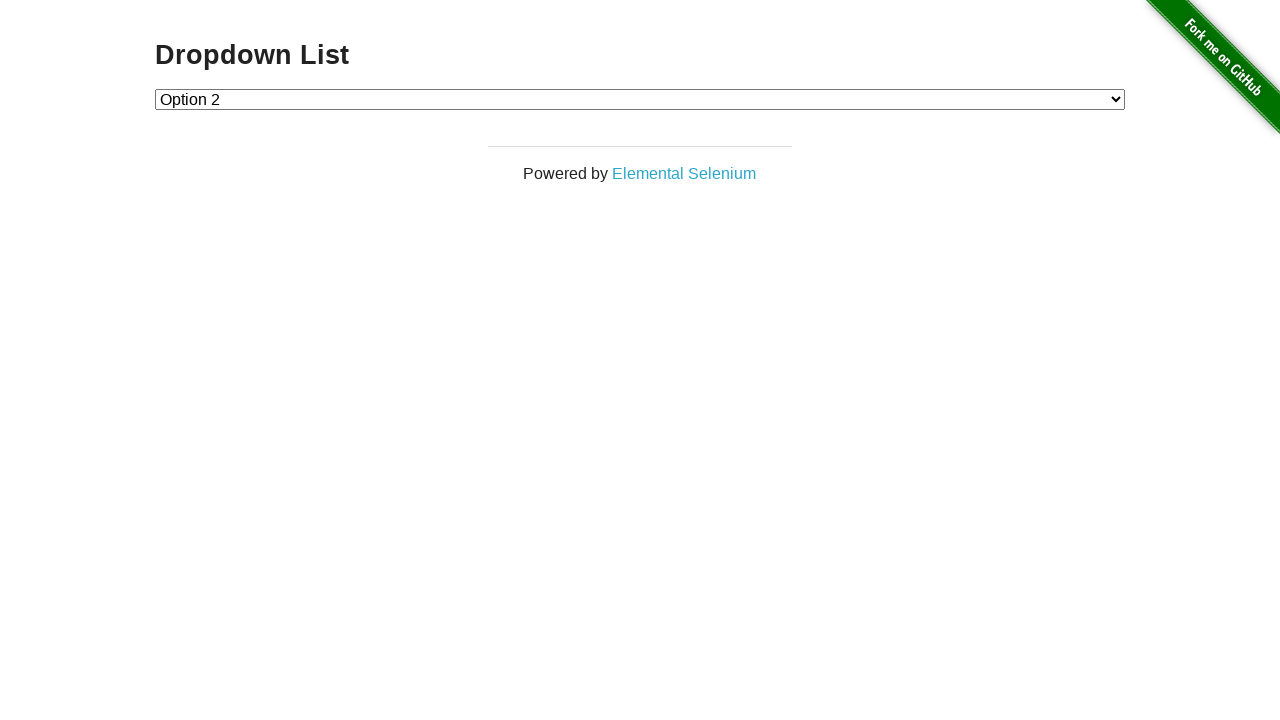

Verified that option 2 is selected (value matches '2')
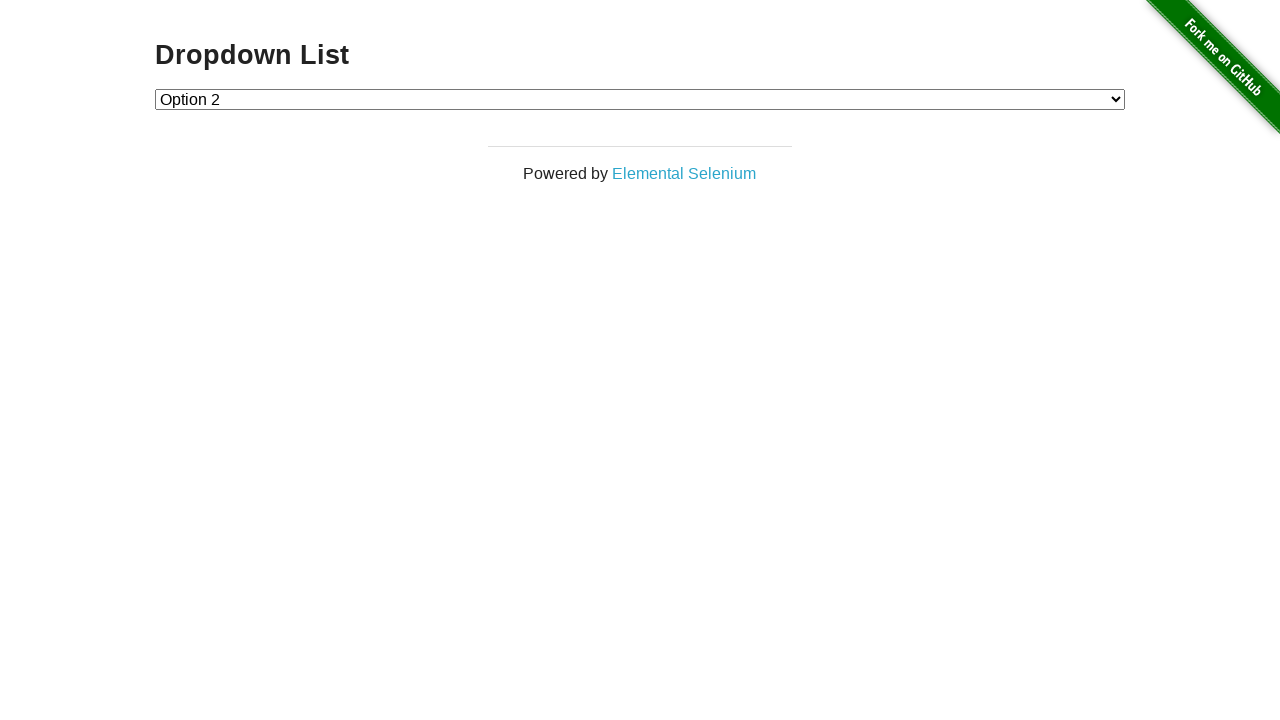

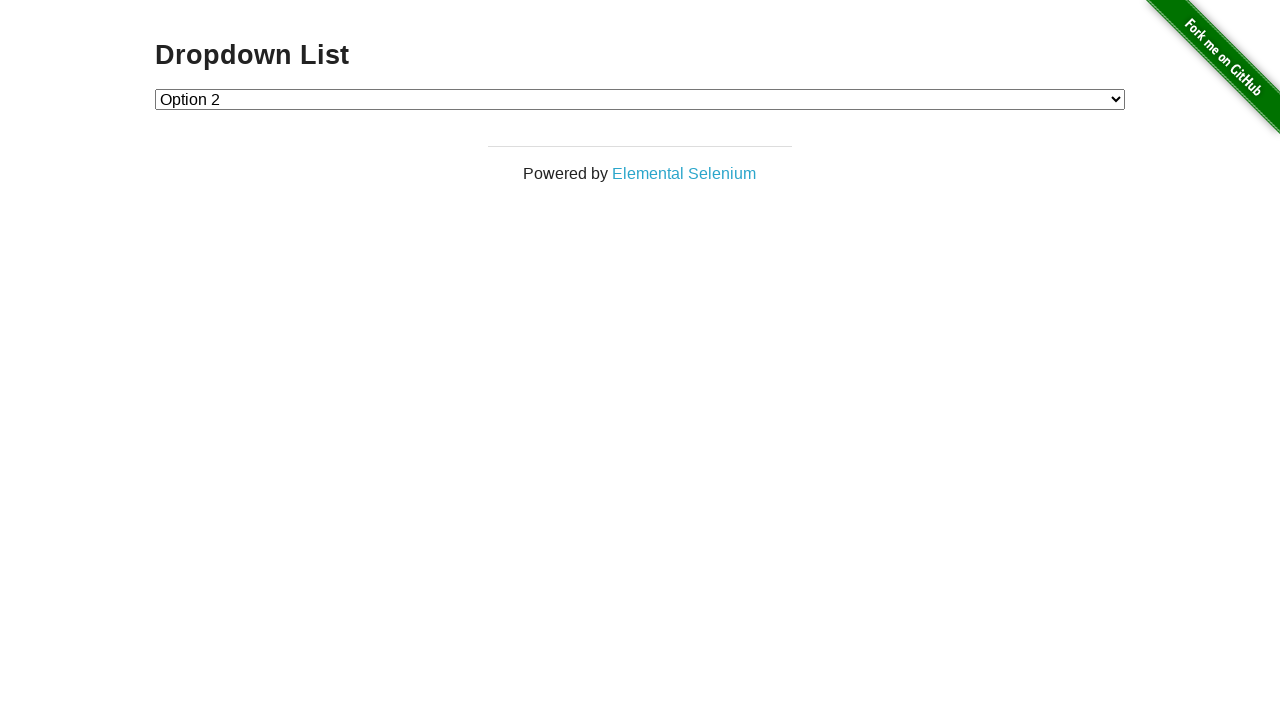